Tests the disappearing elements page on HeroKu app by checking for various navigation links (Gallery, Contact Us, About, Portfolio) and clicking on visible ones to verify they lead to expected pages

Starting URL: https://the-internet.herokuapp.com/disappearing_elements

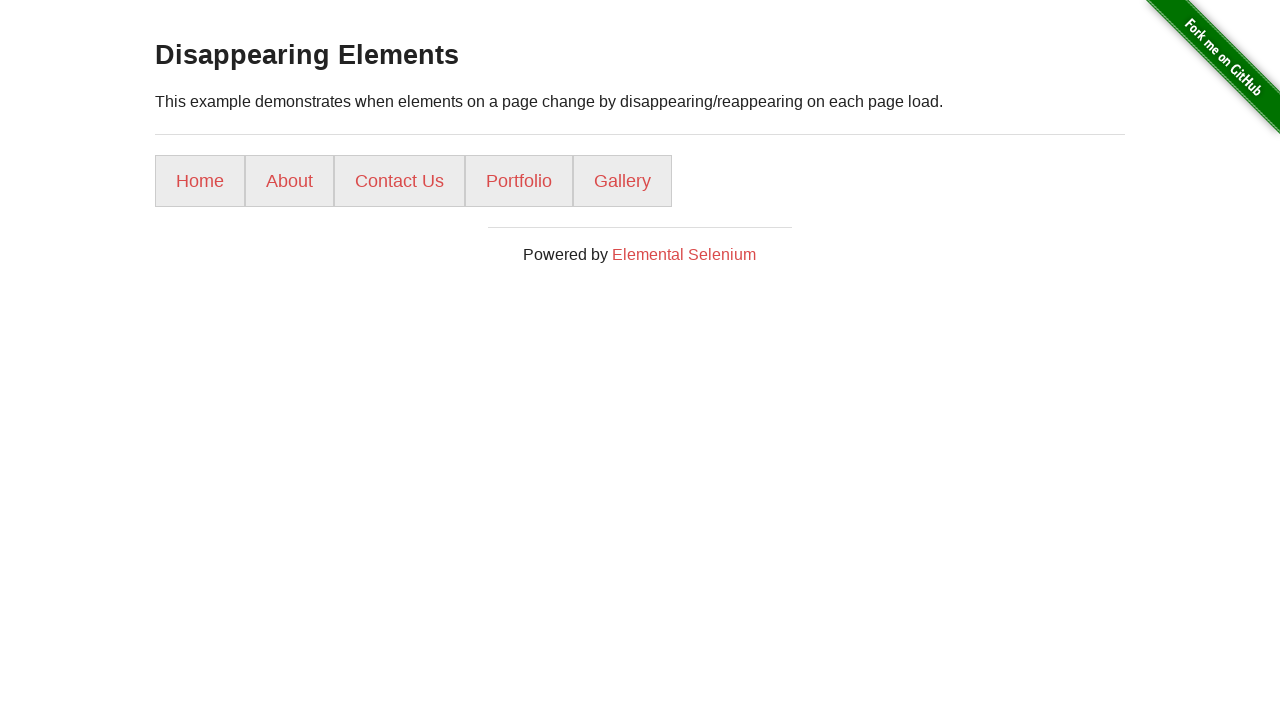

Located 'Contact Us' navigation link
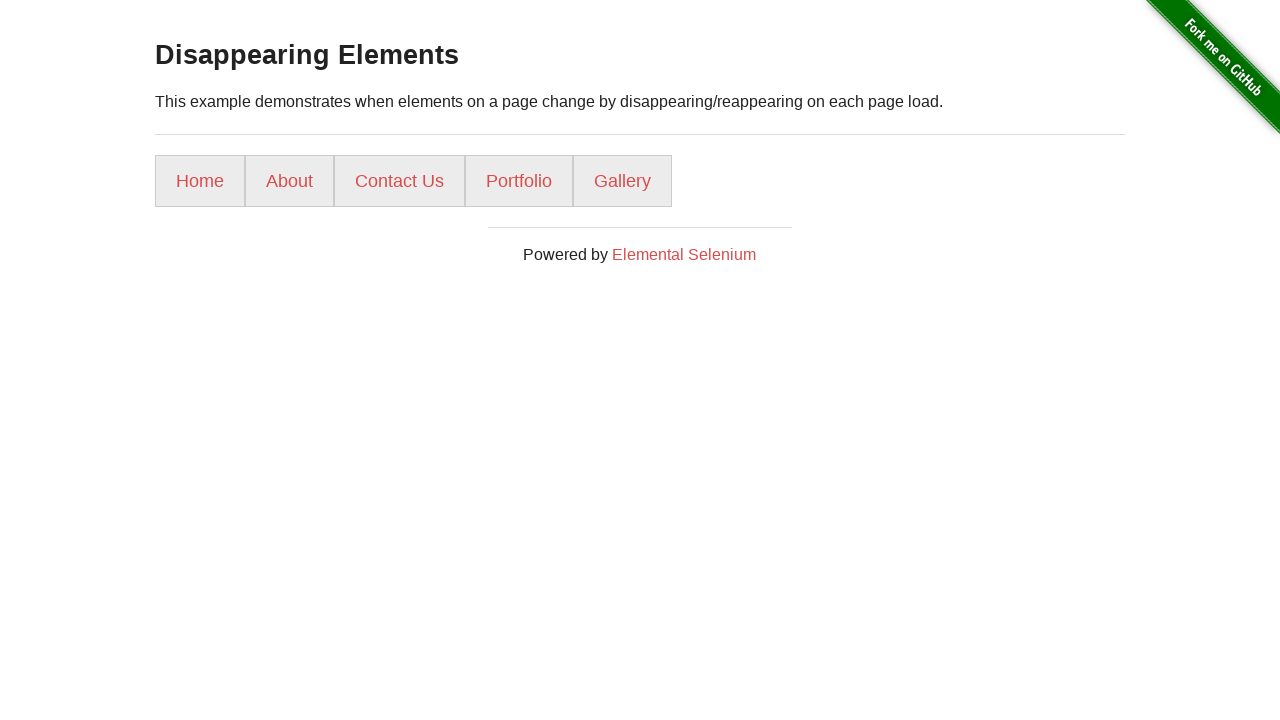

Located 'About' navigation link
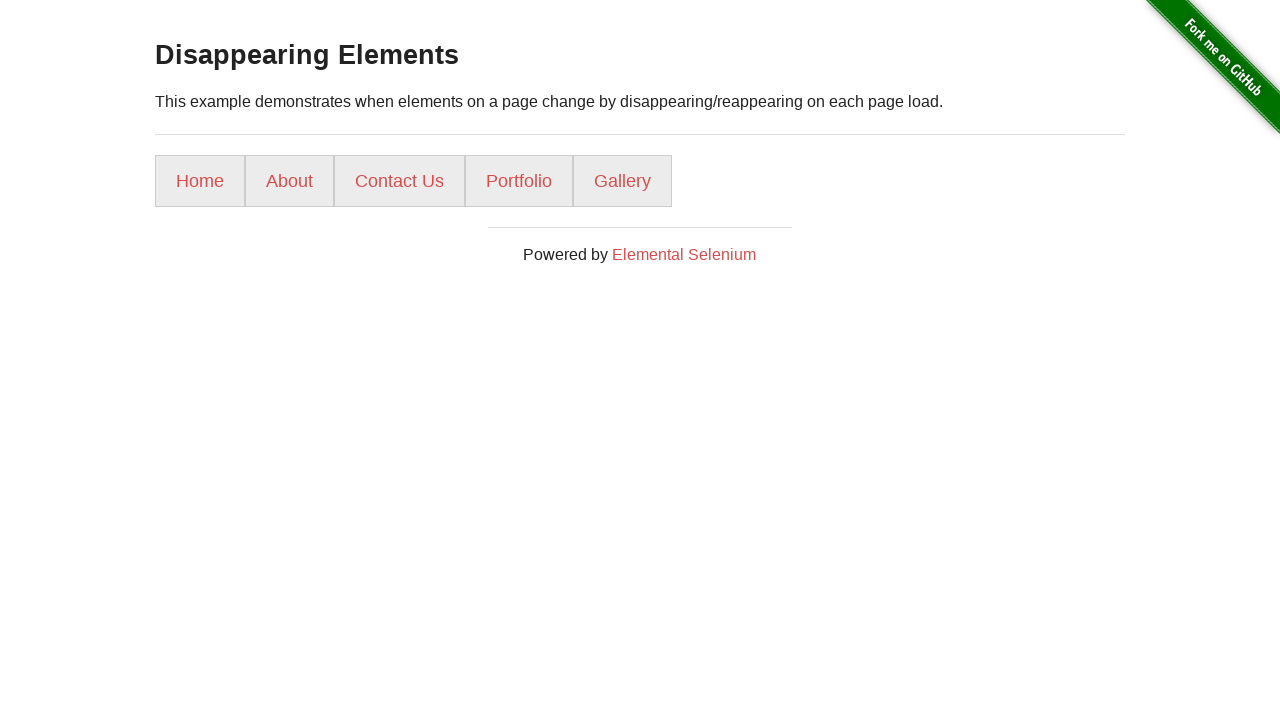

Located 'Portfolio' navigation link
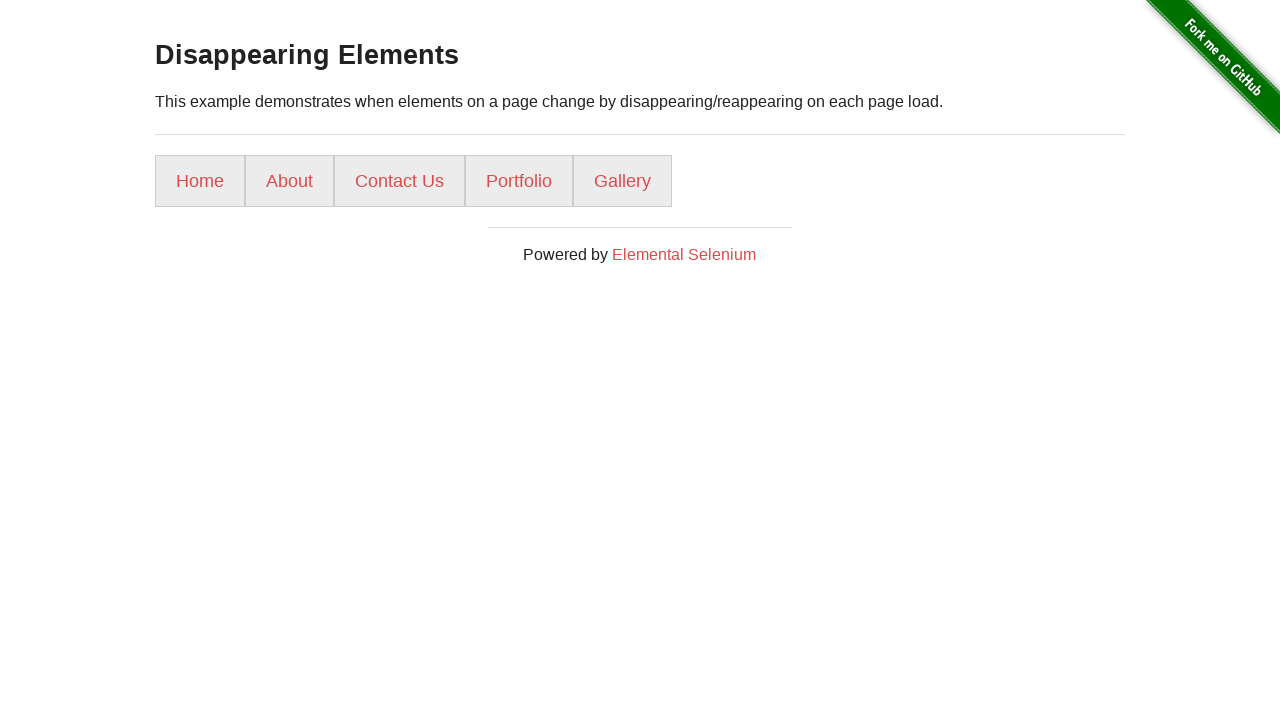

Located 'Gallery' navigation link
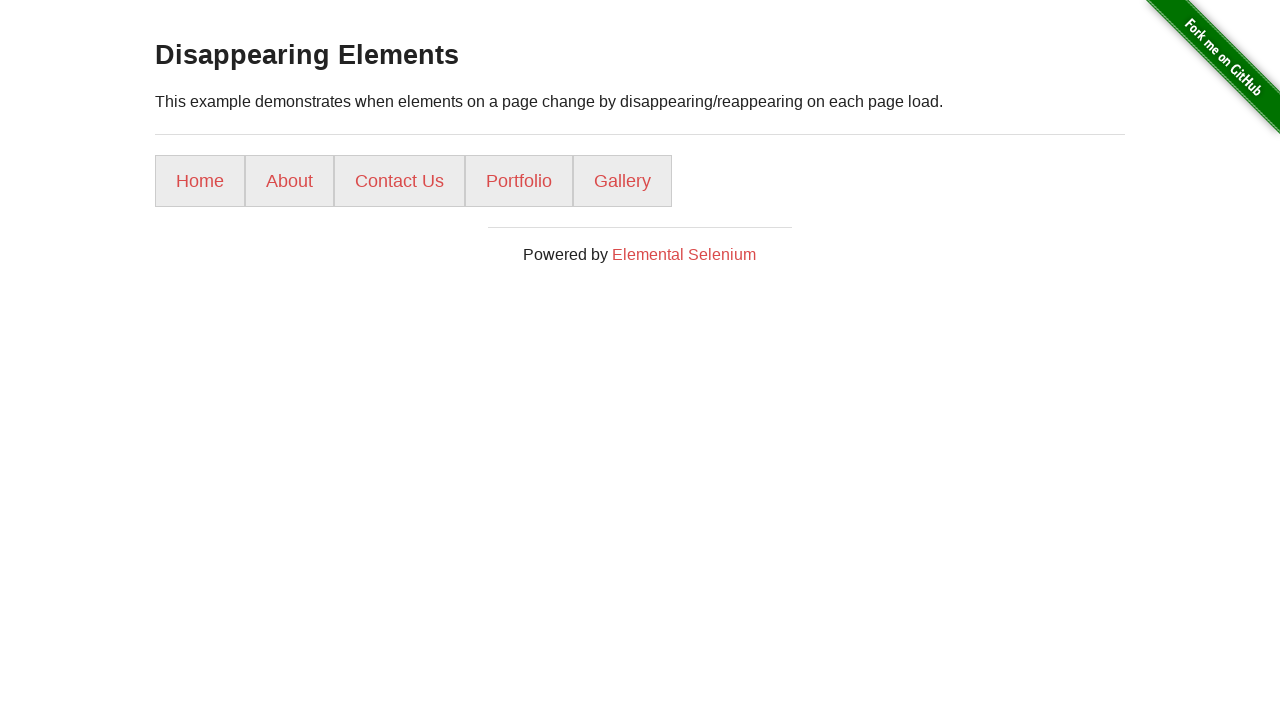

Gallery link is visible
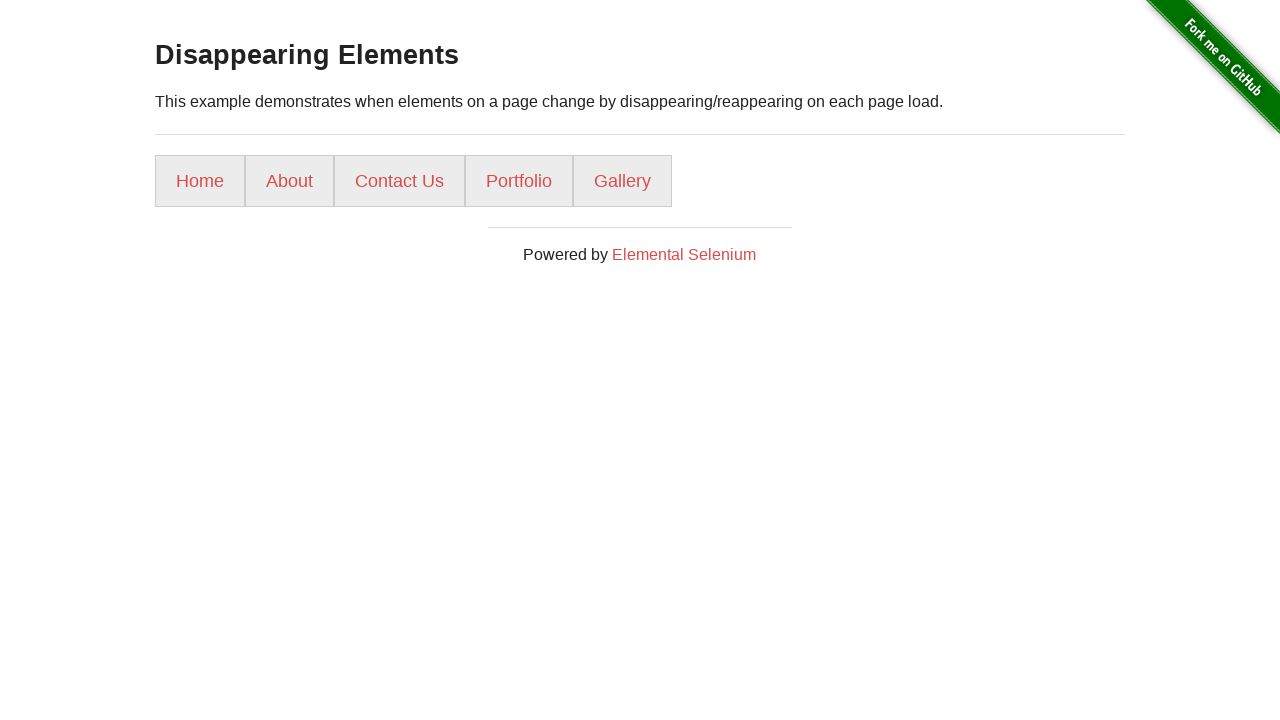

Clicked Gallery link at (622, 181) on xpath=//a[normalize-space()='Gallery']
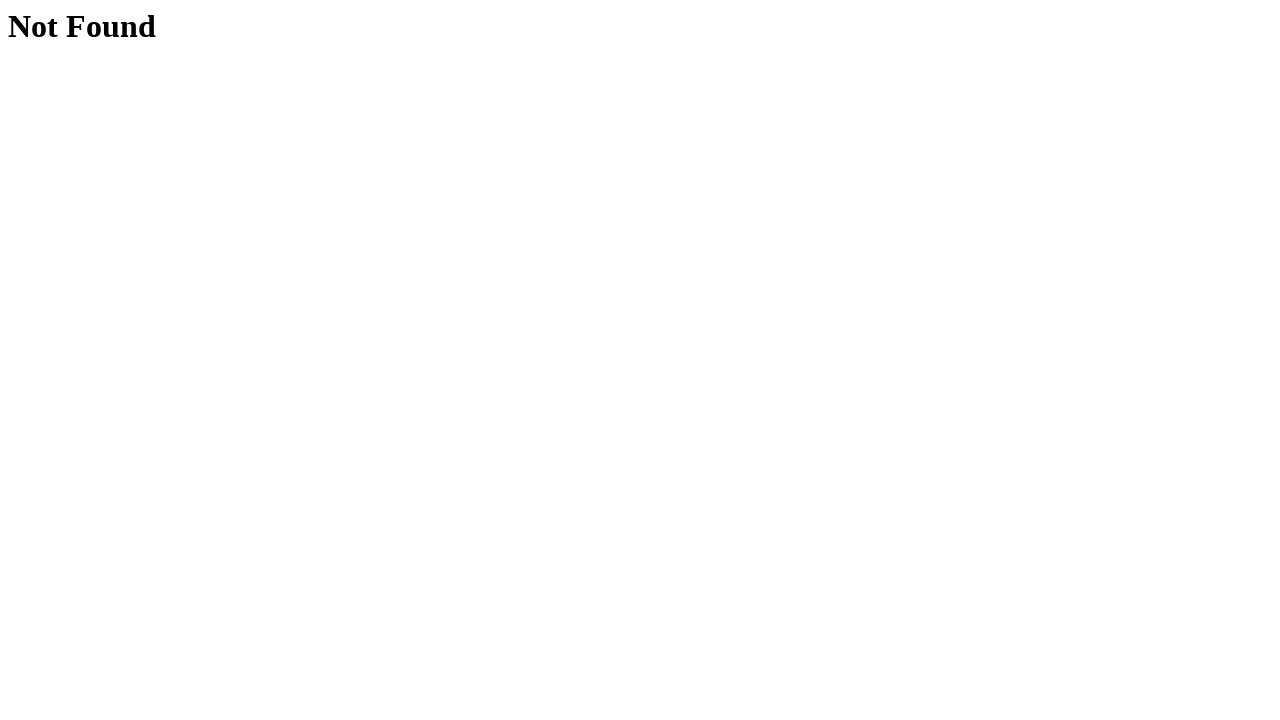

Verified 'Not Found' page is displayed after clicking Gallery
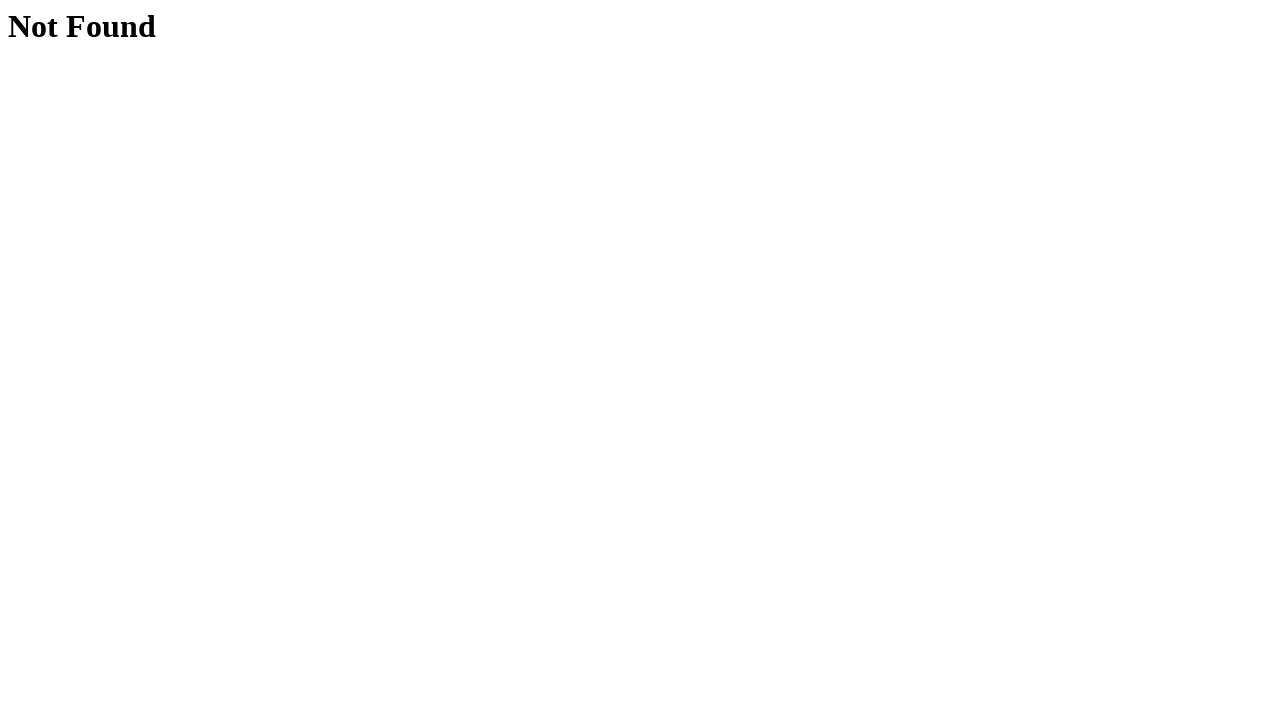

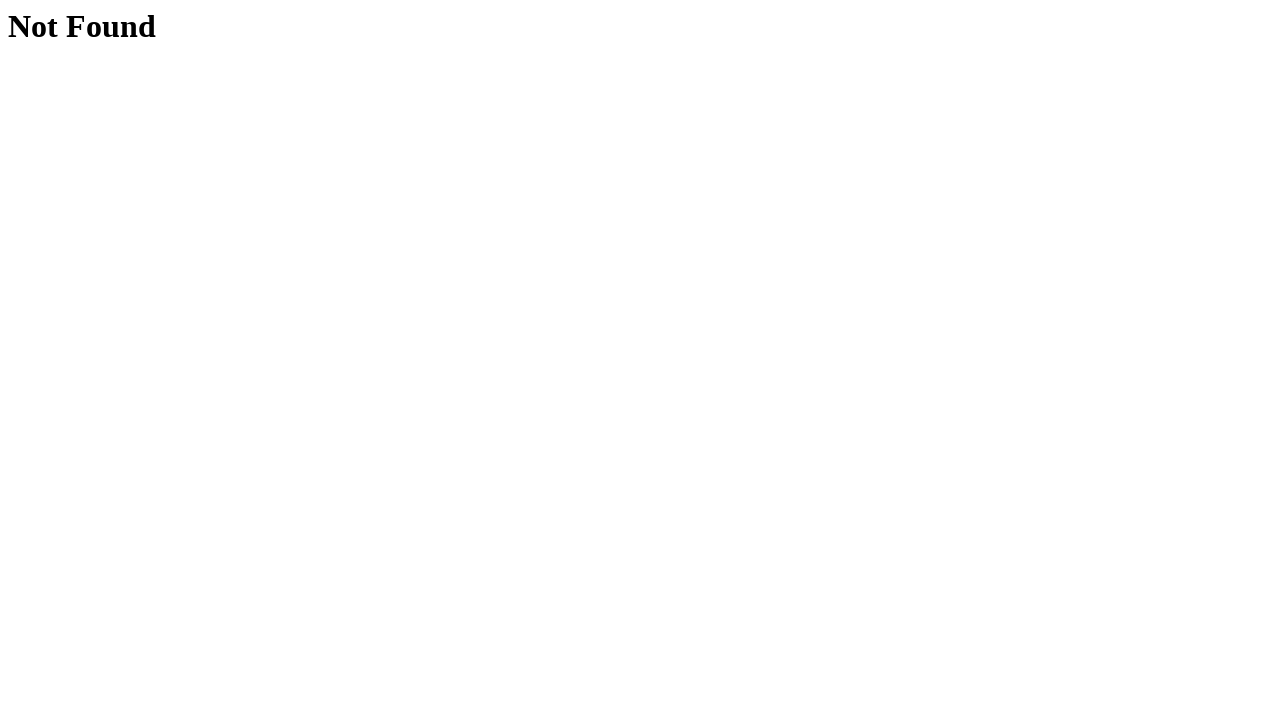